Tests search with a word shorter than minimum character limit and verifies warning message

Starting URL: https://www.sharelane.com/cgi-bin/main.py

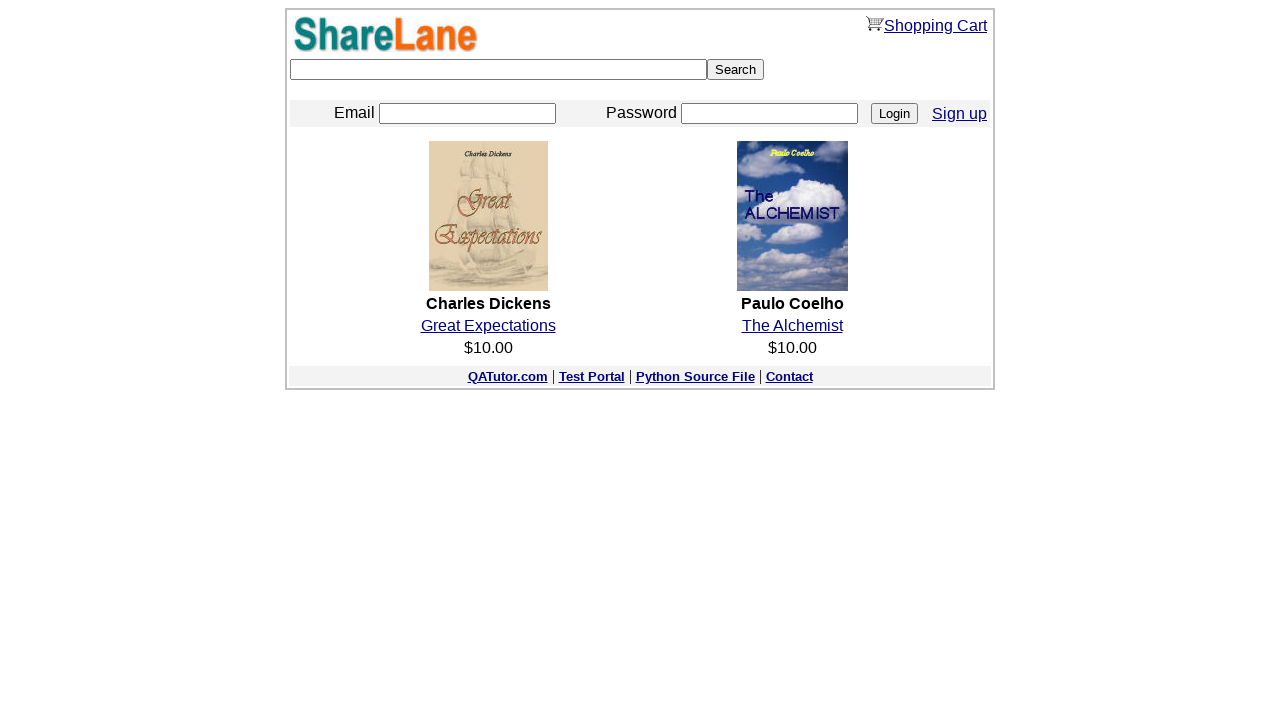

Filled search keyword field with 'Pow' (less than minimum character limit) on input[name='keyword']
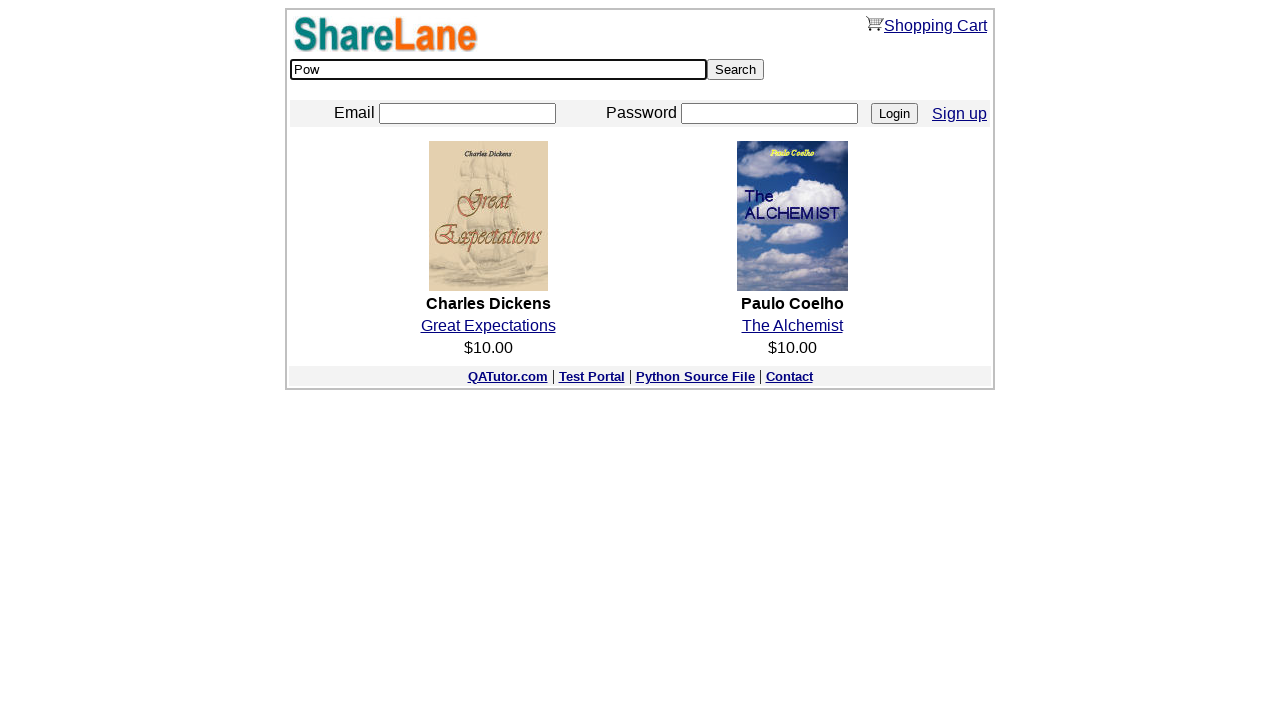

Clicked Search button to perform search with short keyword at (736, 70) on input[value='Search']
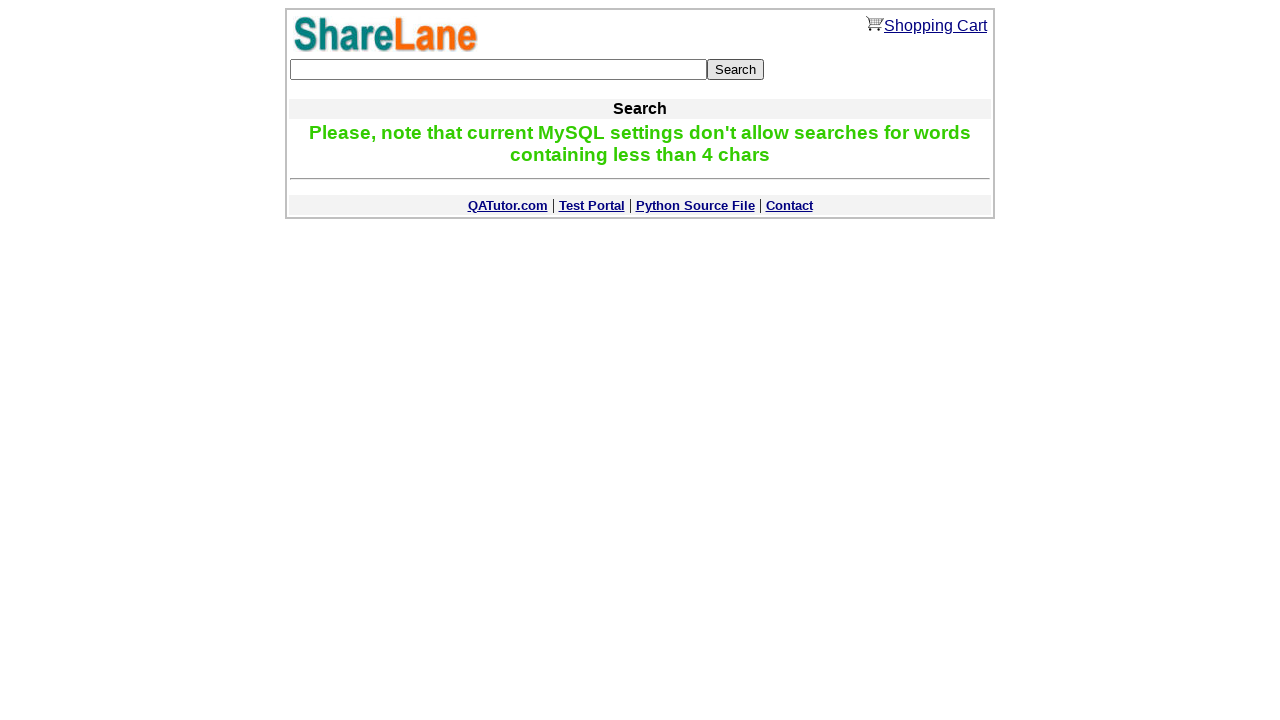

Results page loaded and warning message should be visible
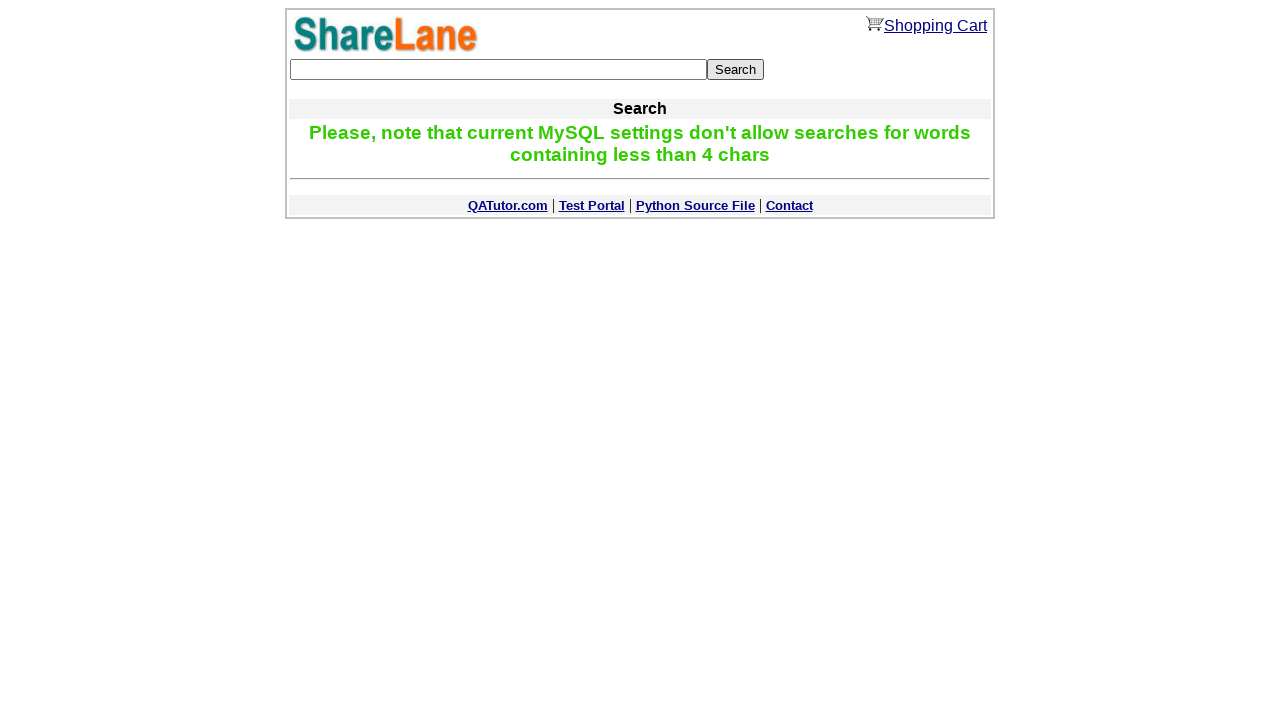

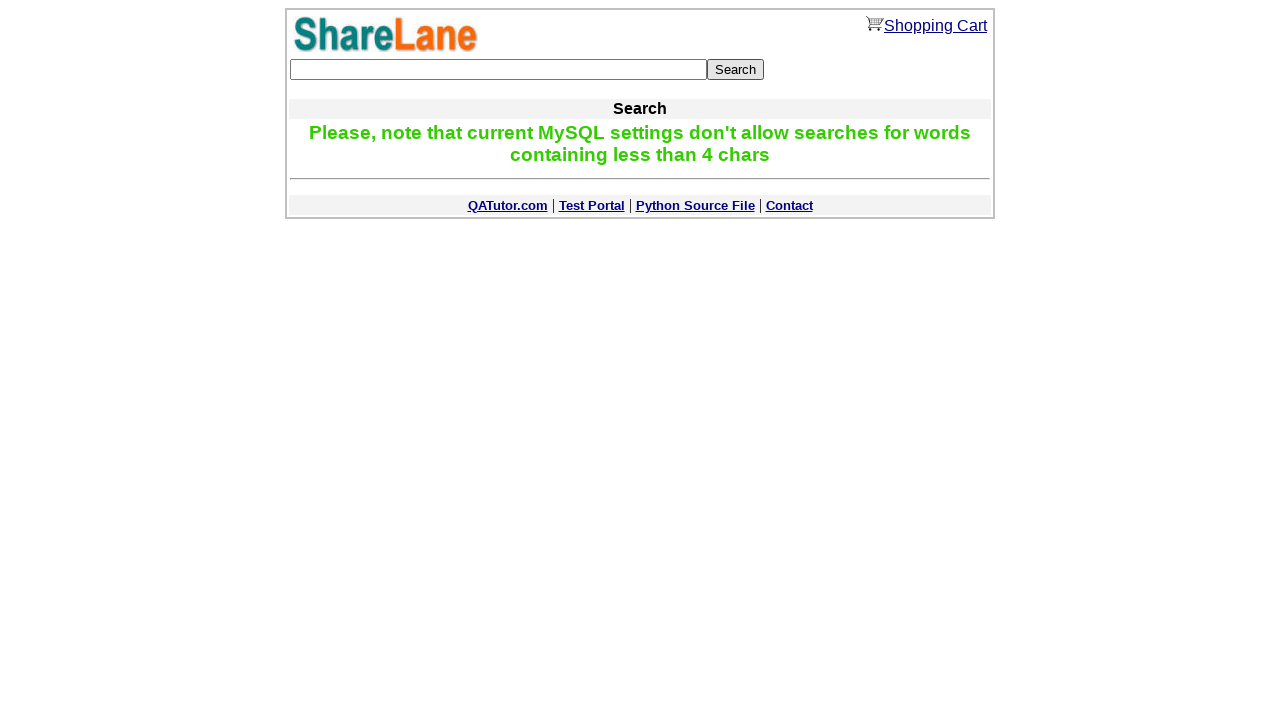